Tests window/tab handling functionality by opening a new window, filling a form field in it, closing it, switching back to the parent window, and opening a new tab

Starting URL: https://www.hyrtutorials.com/p/window-handles-practice.html

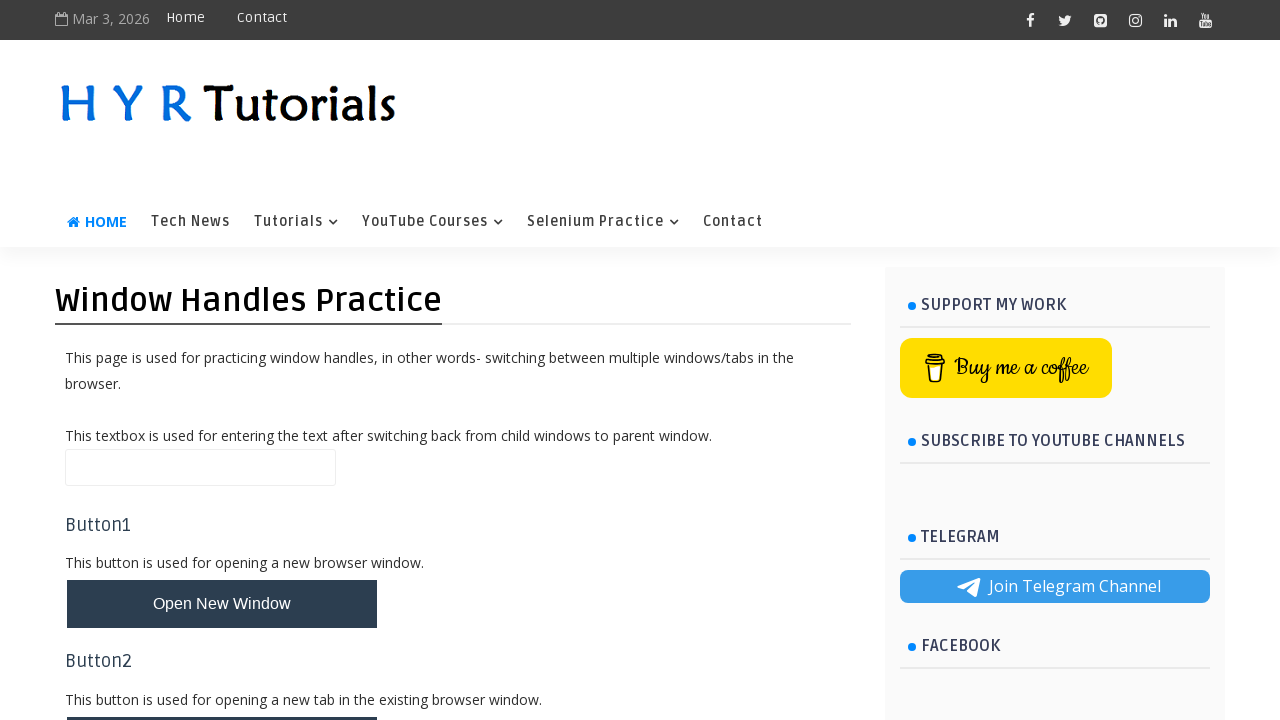

Clicked button to open new window at (222, 604) on button#newWindowBtn
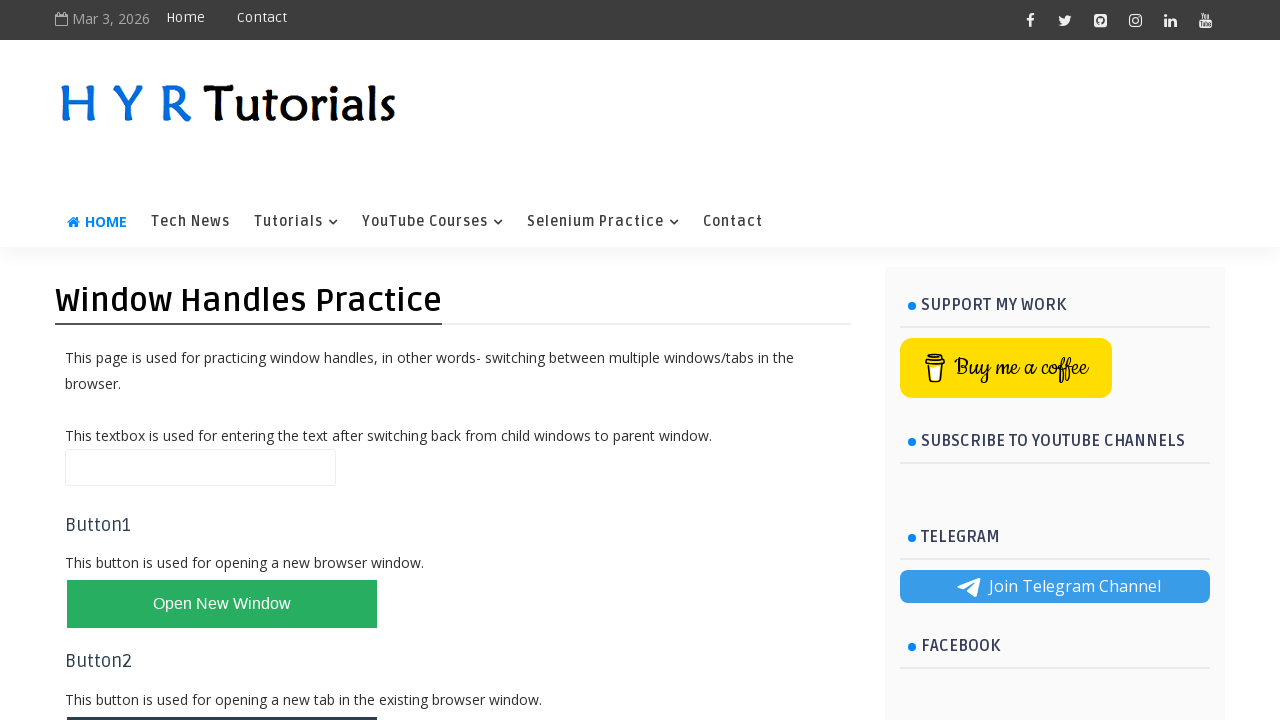

New window opened and captured at (222, 604) on button#newWindowBtn
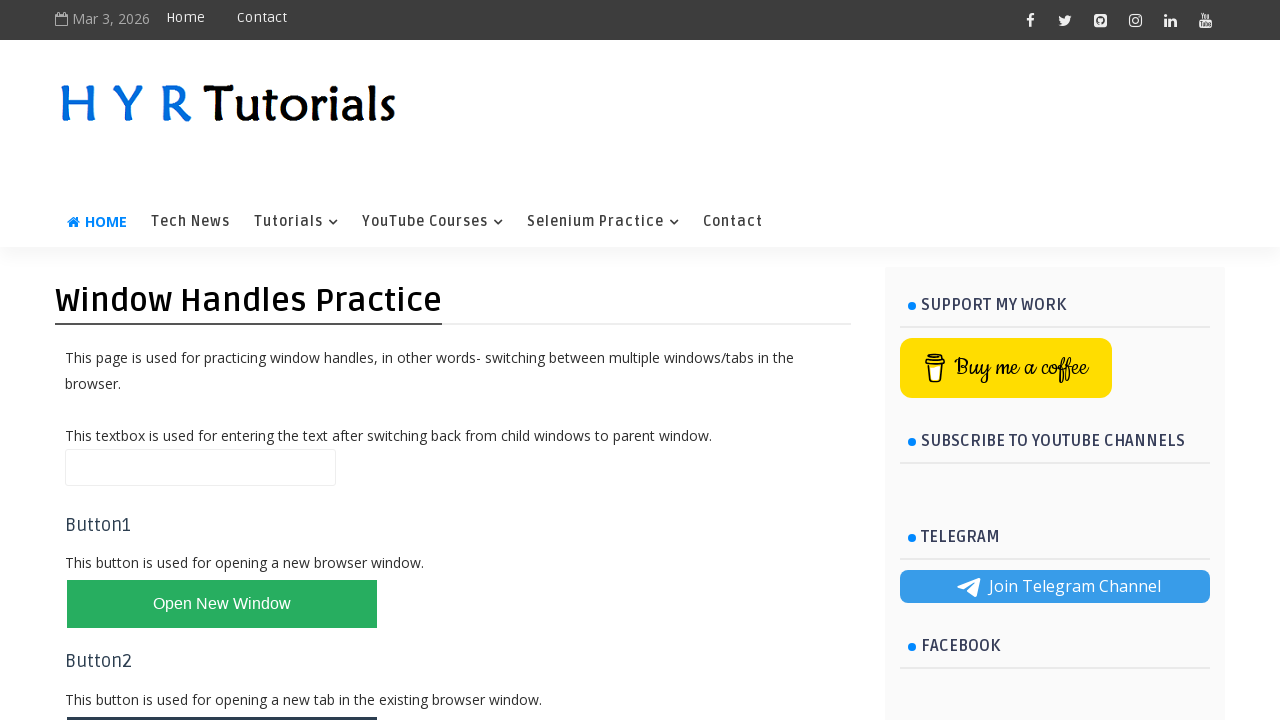

Retrieved new page object from context
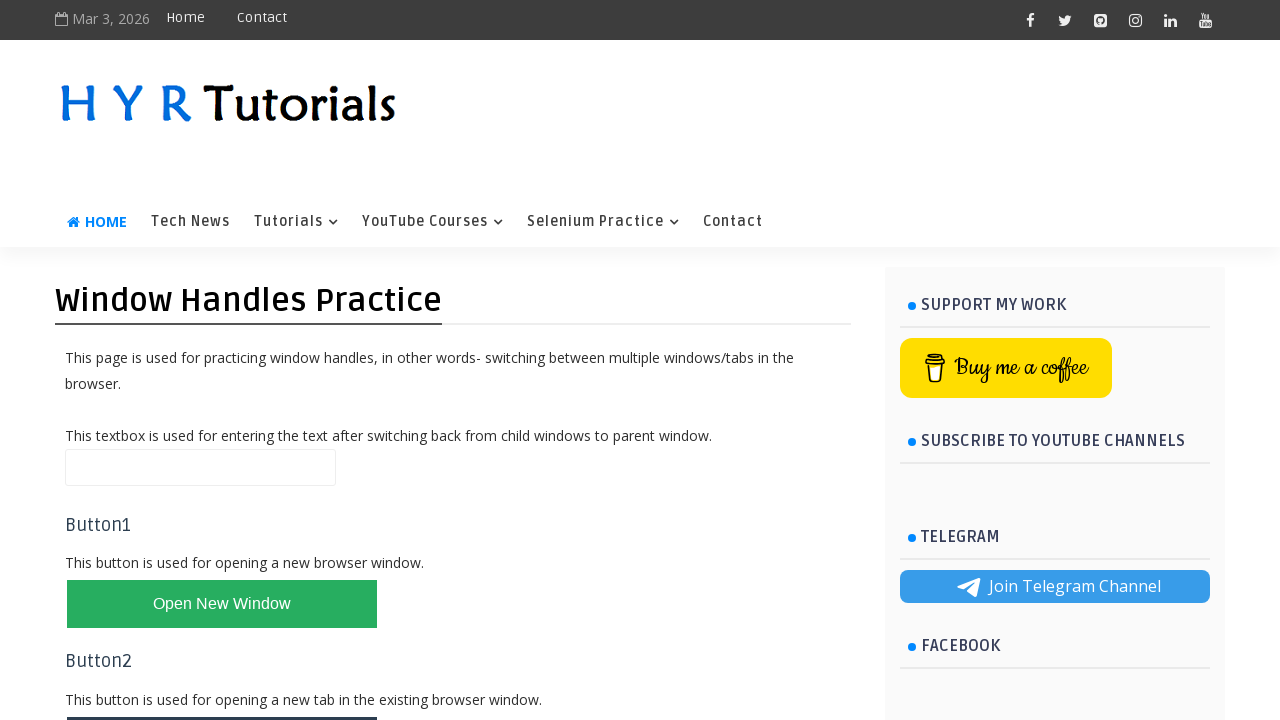

New window page fully loaded
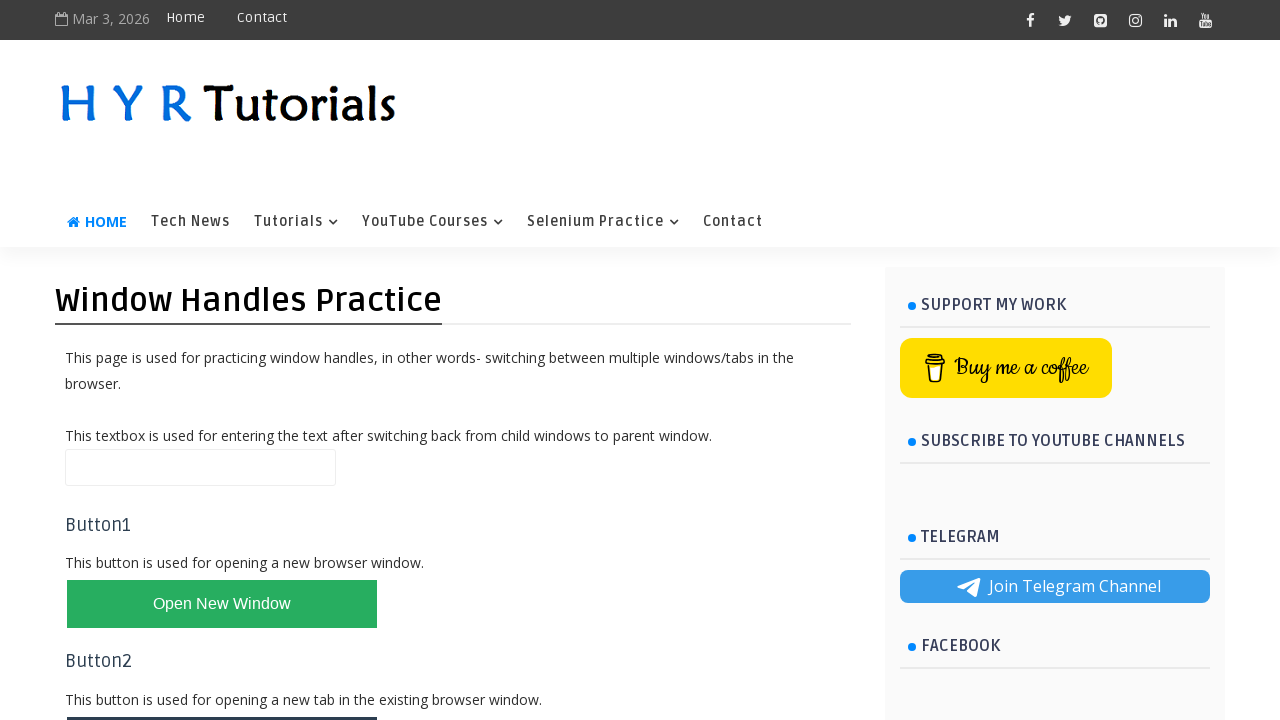

Filled first name field with 'Vinod' in new window on input#firstName
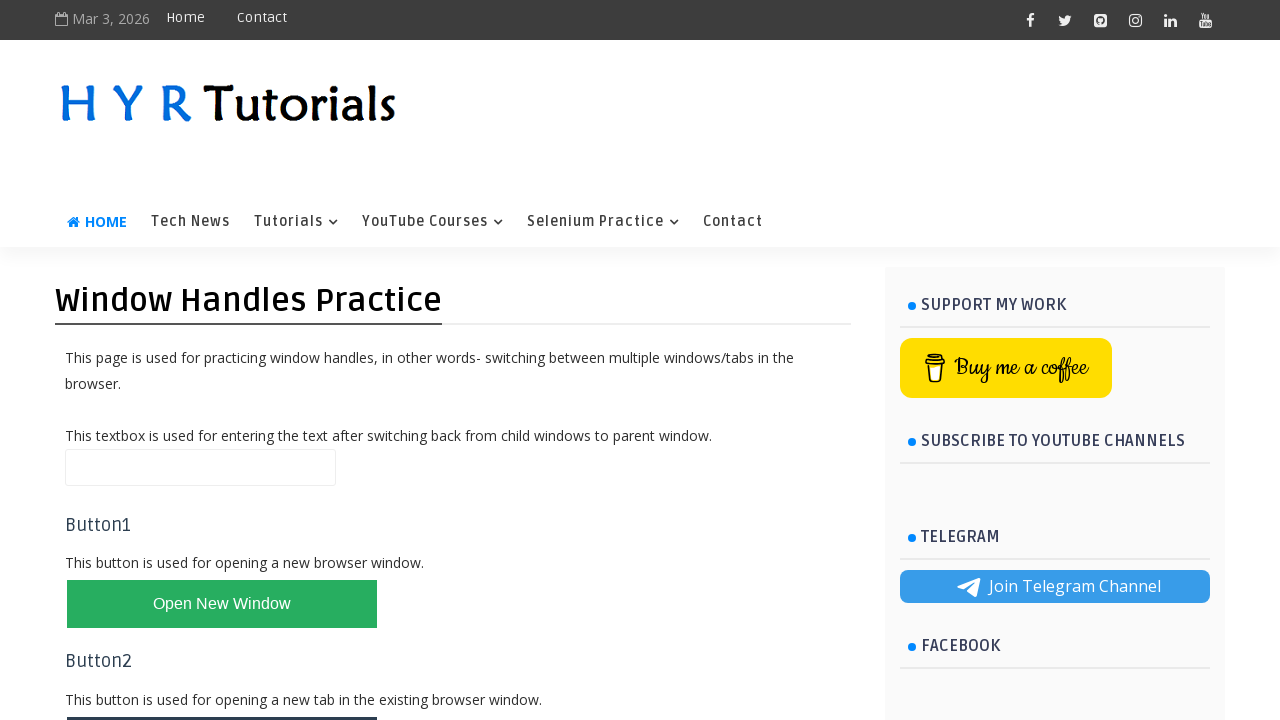

Closed new window
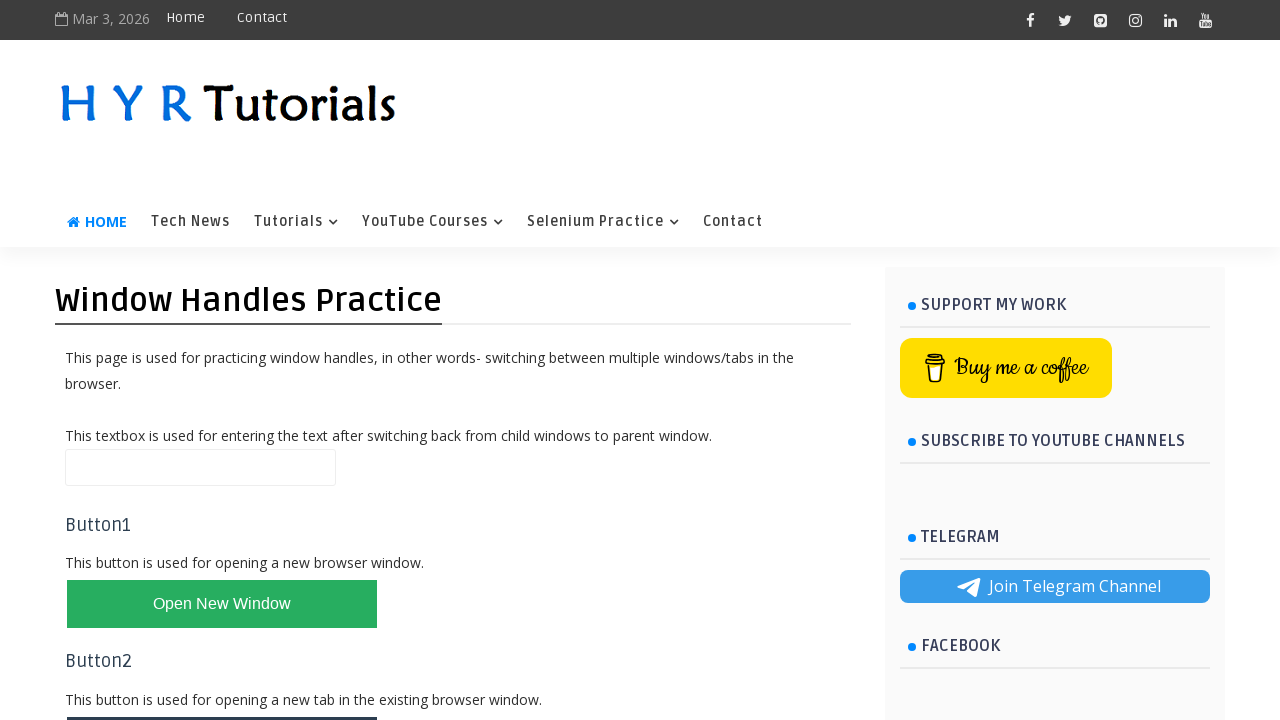

Clicked button to open new tab on parent page at (222, 696) on button#newTabBtn
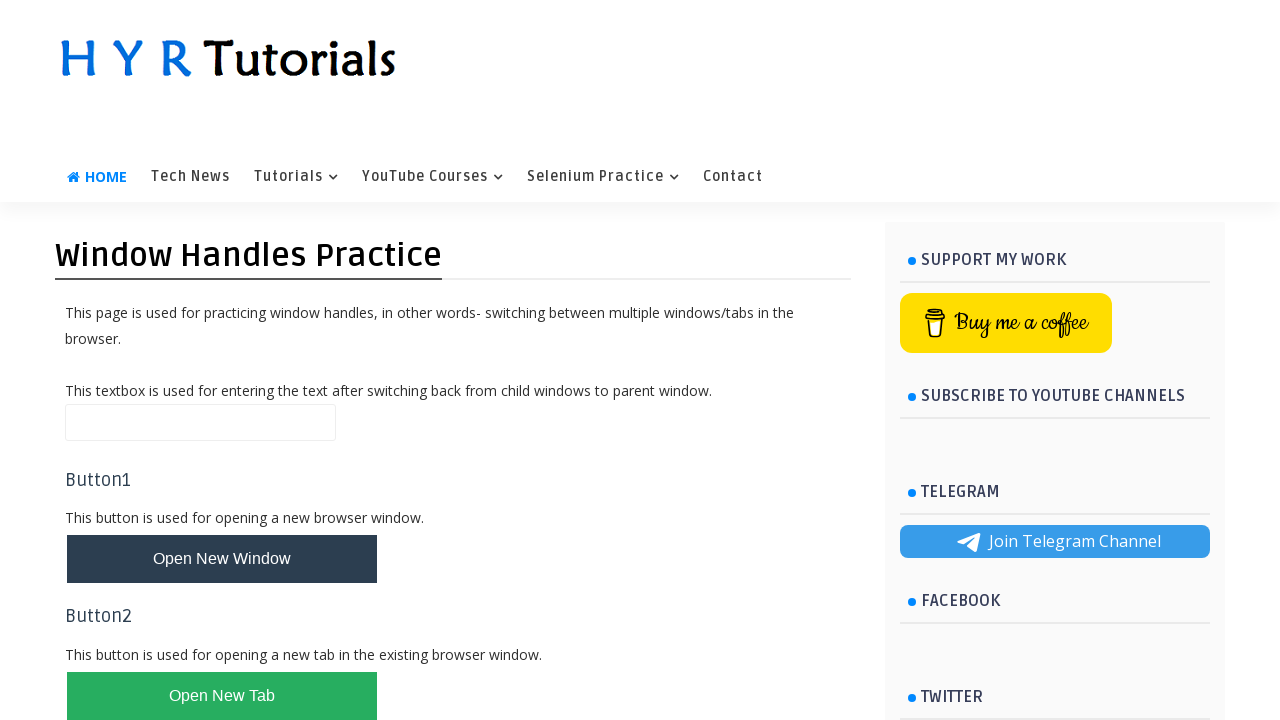

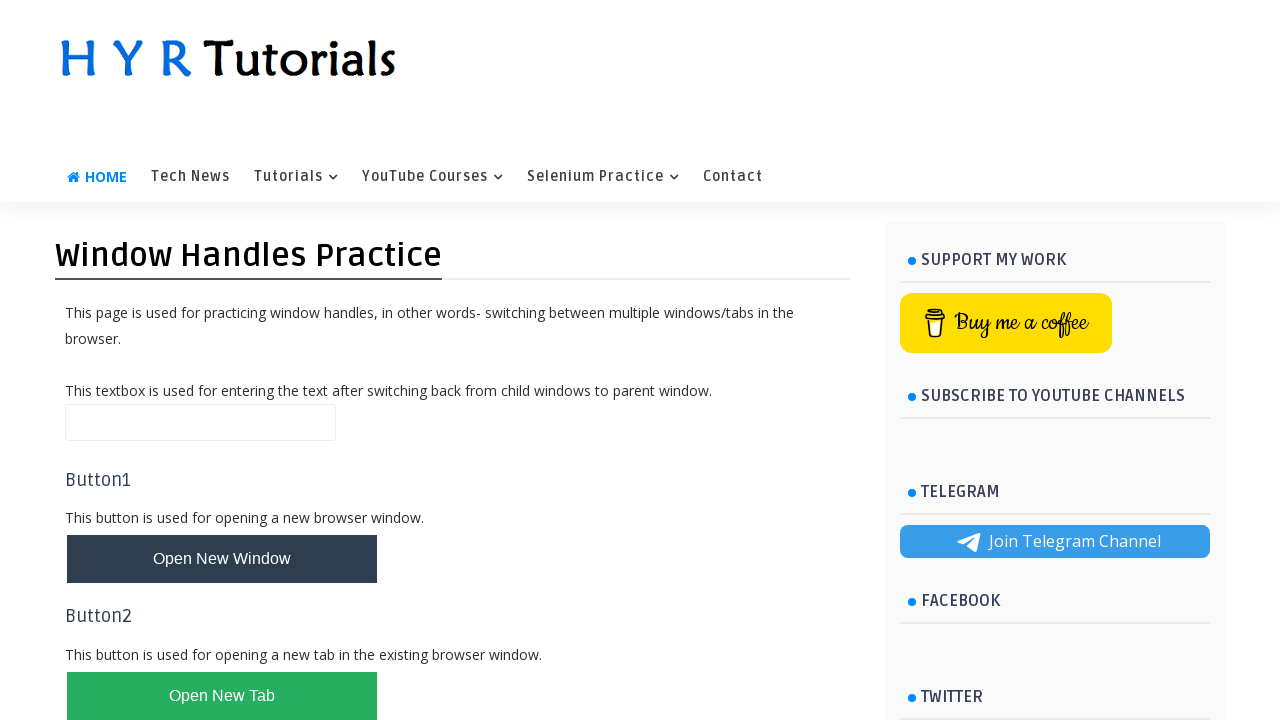